Tests button click functionality on DemoQA buttons page by clicking a button and verifying the dynamic message appears

Starting URL: https://demoqa.com/buttons

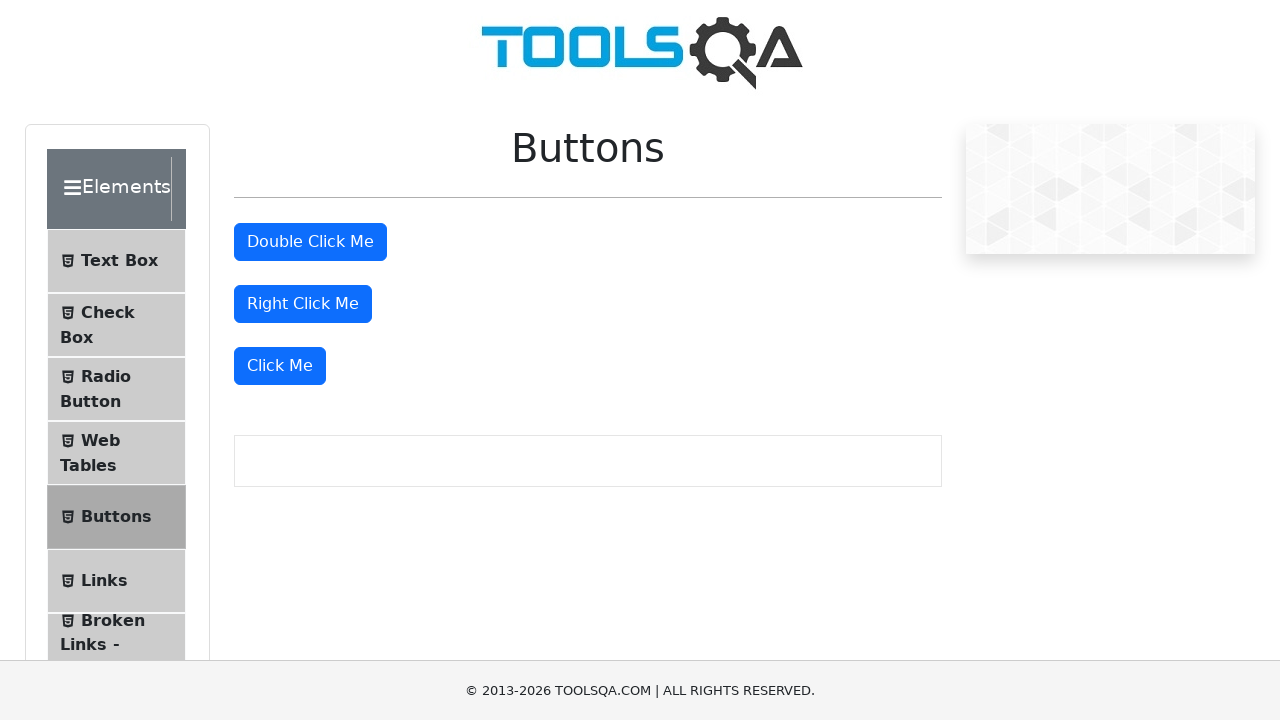

Clicked the 'Click Me' button on DemoQA buttons page at (280, 366) on xpath=//button[text()='Click Me']
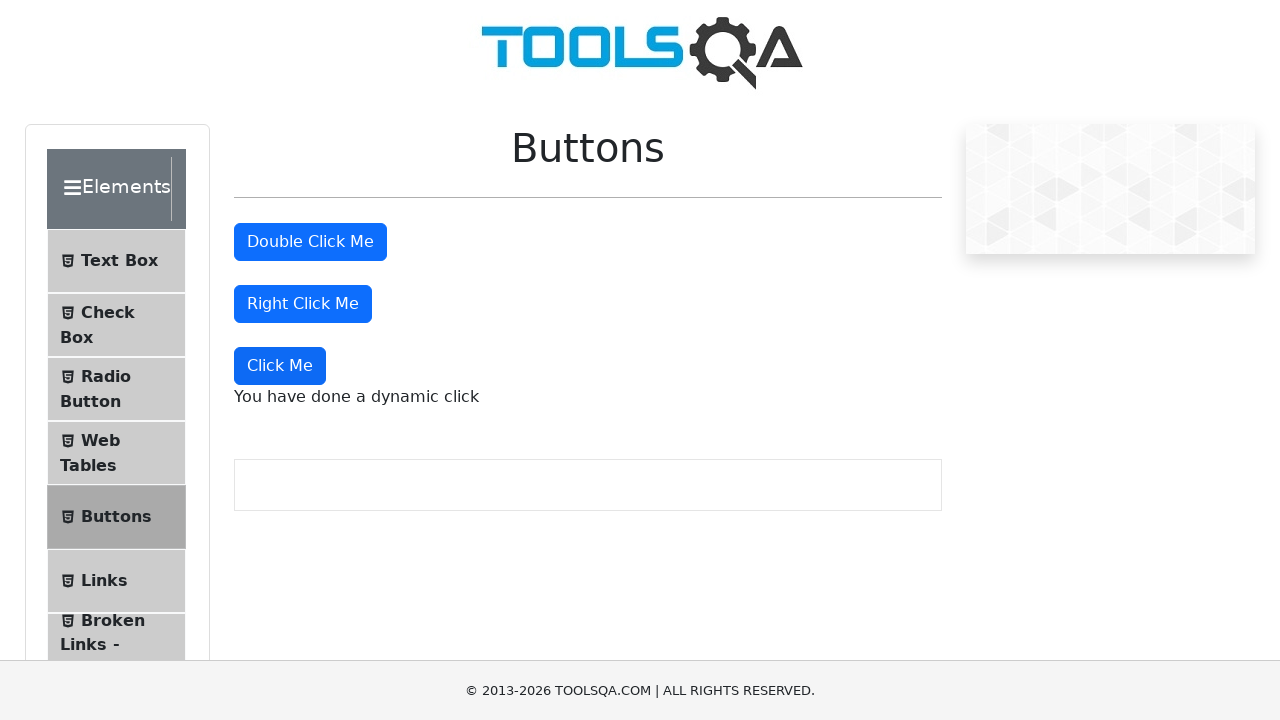

Dynamic click message appeared and became visible
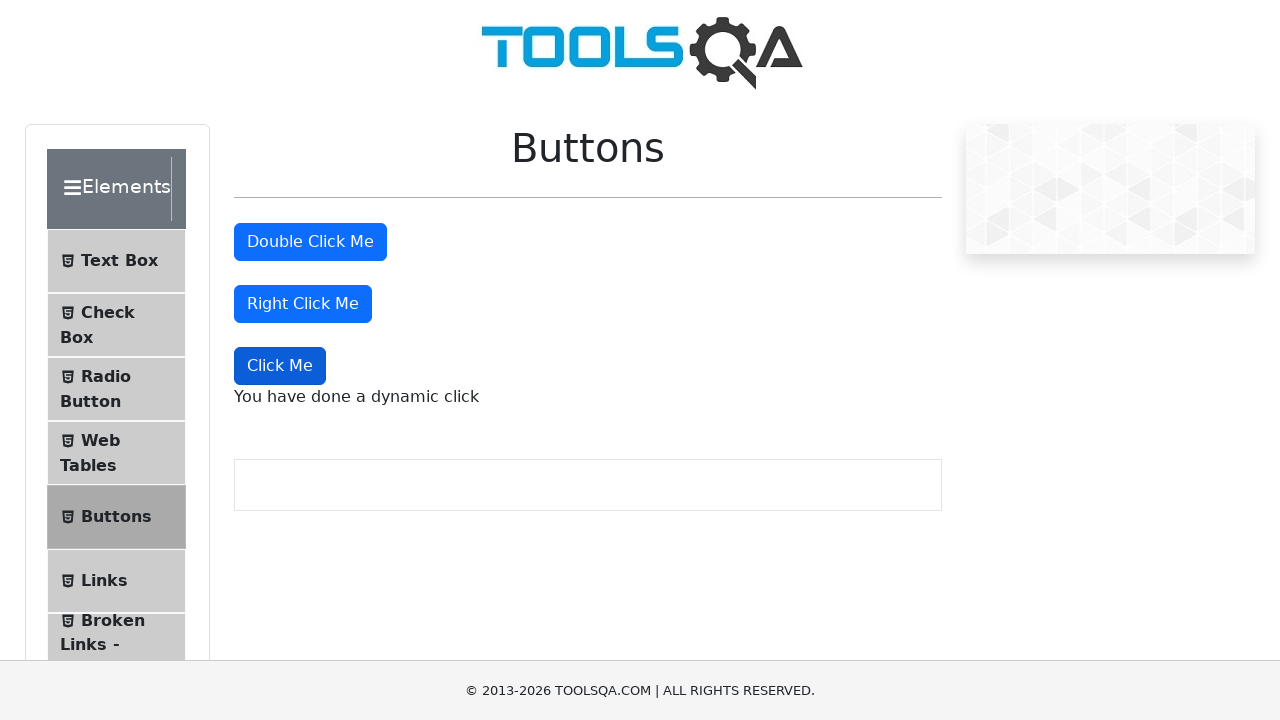

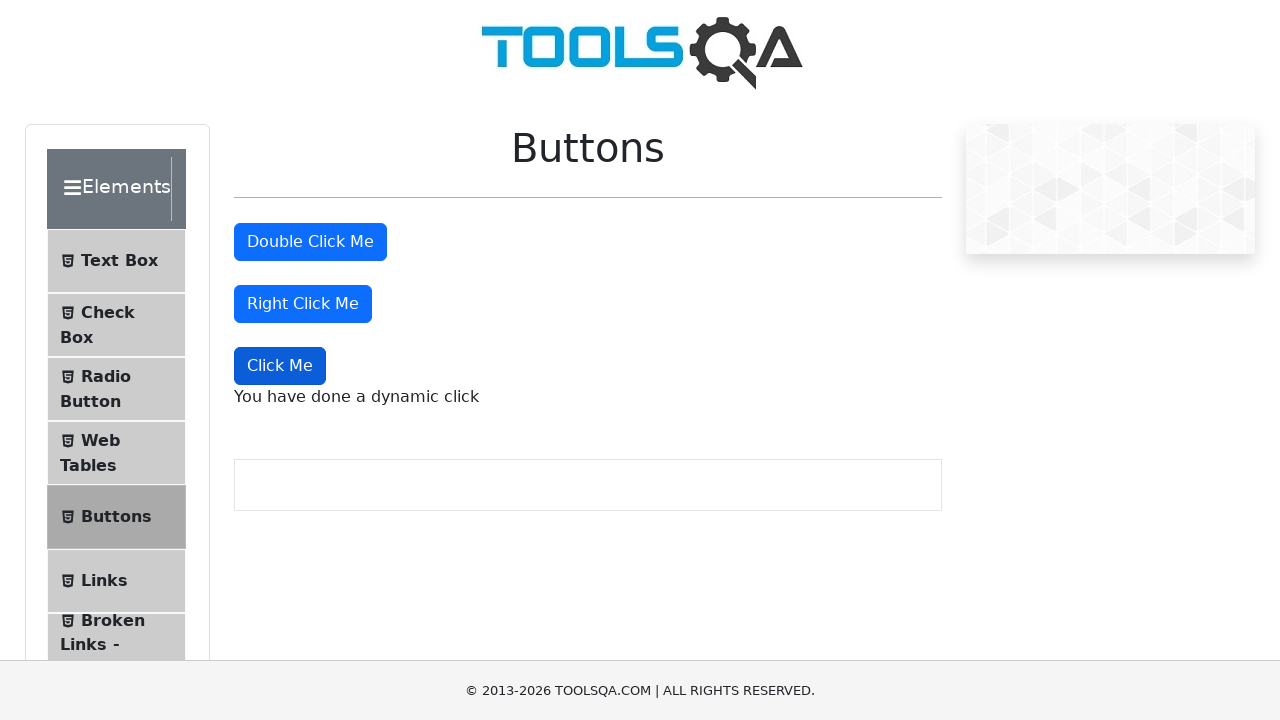